Tests different types of JavaScript alerts (simple alert, confirm dialog, and prompt dialog) by triggering each one and interacting with them appropriately

Starting URL: https://www.hyrtutorials.com/p/alertsdemo.html#google_vignette

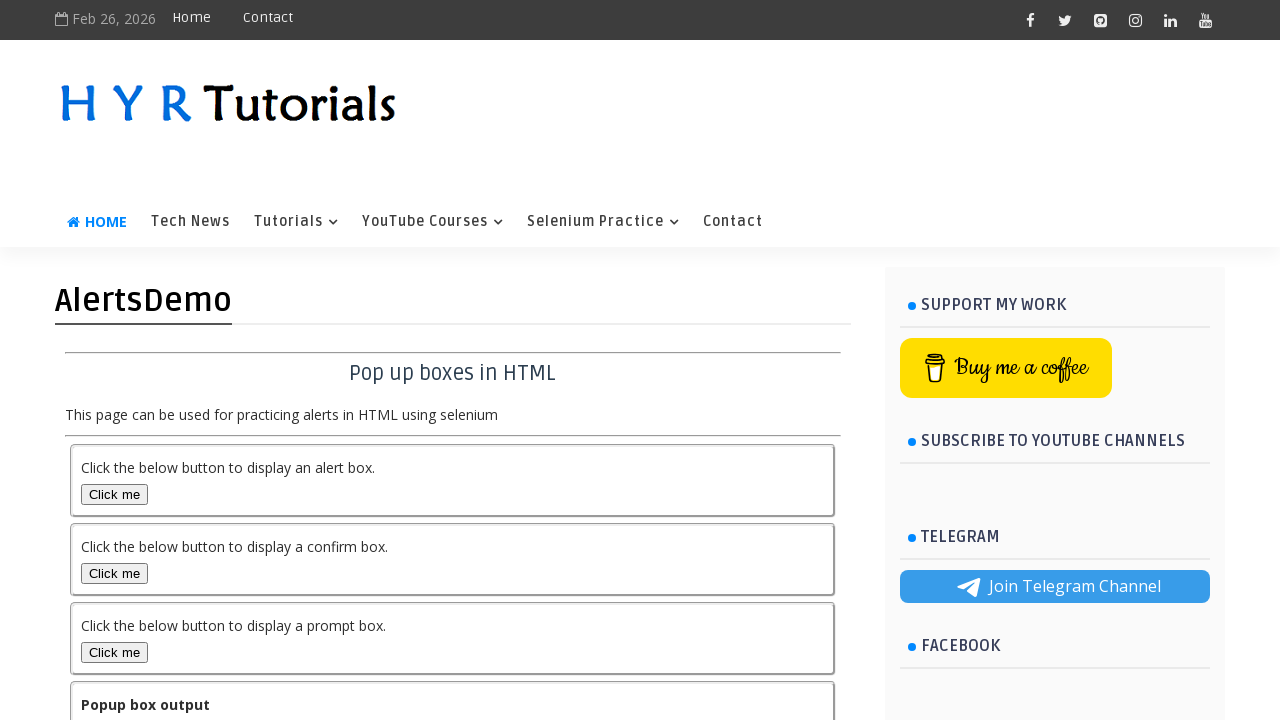

Clicked button to trigger simple alert at (114, 494) on #alertBox
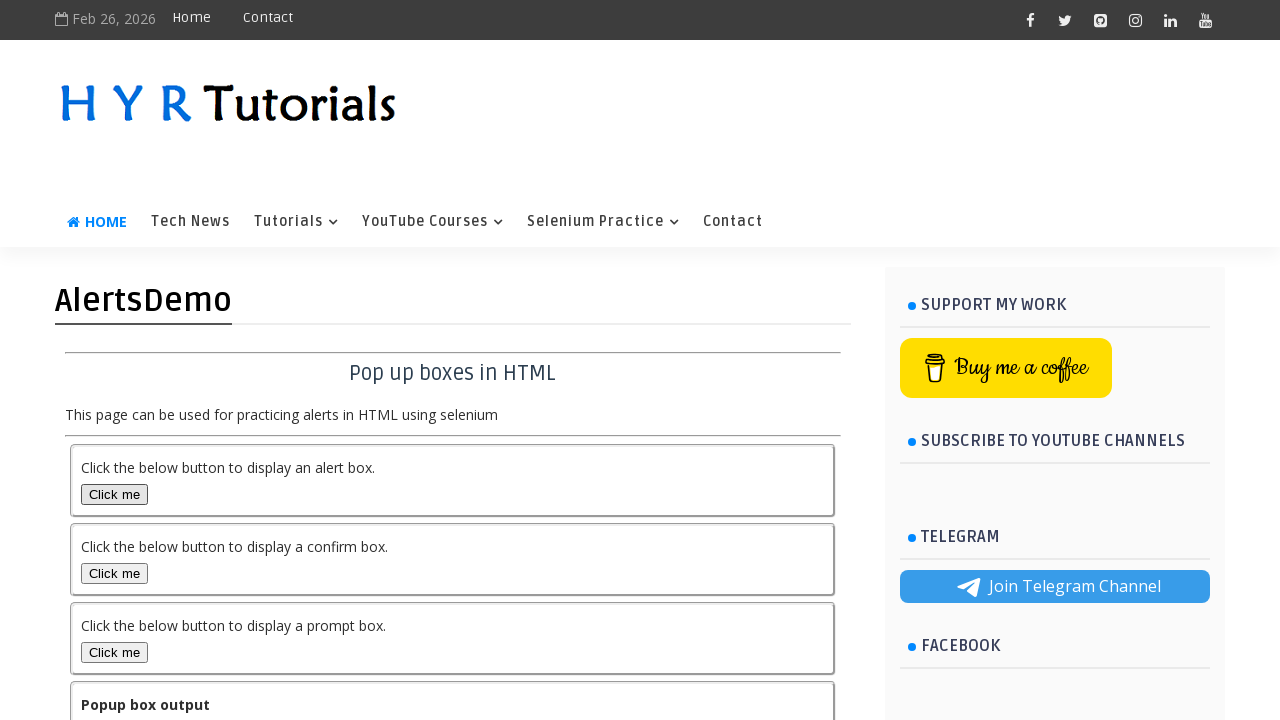

Set up handler to accept simple alert
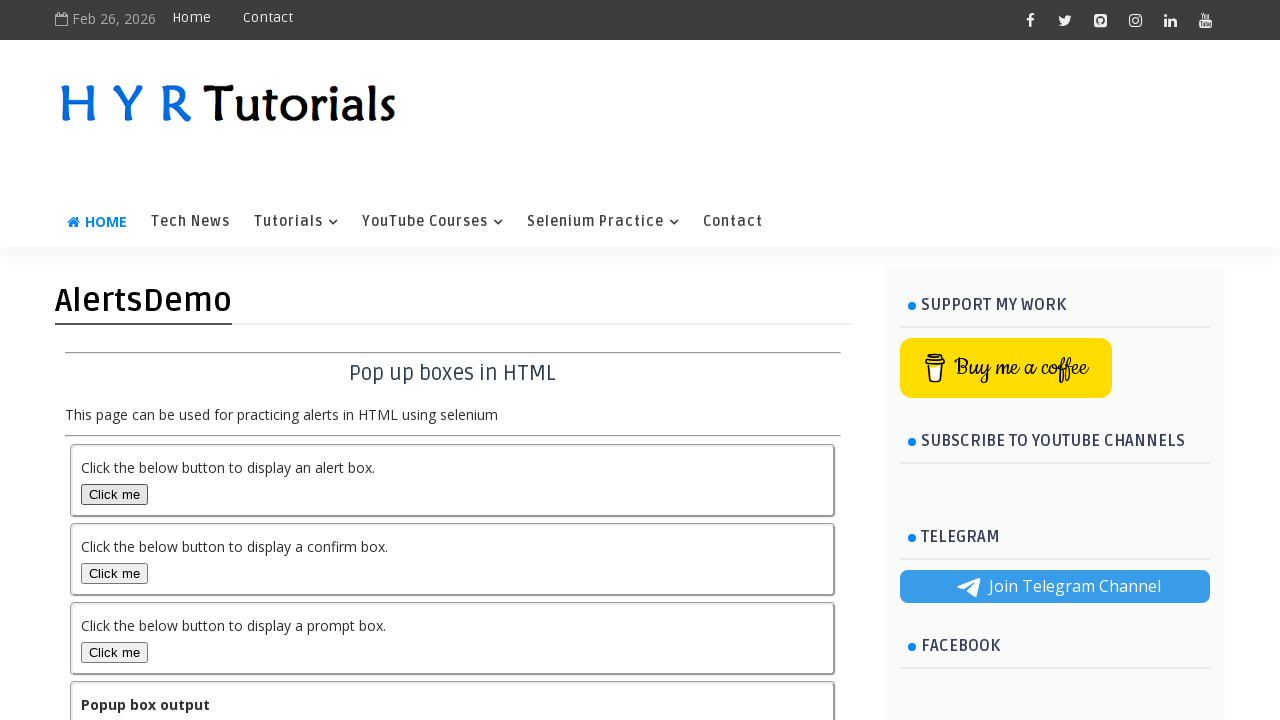

Waited 2 seconds after accepting simple alert
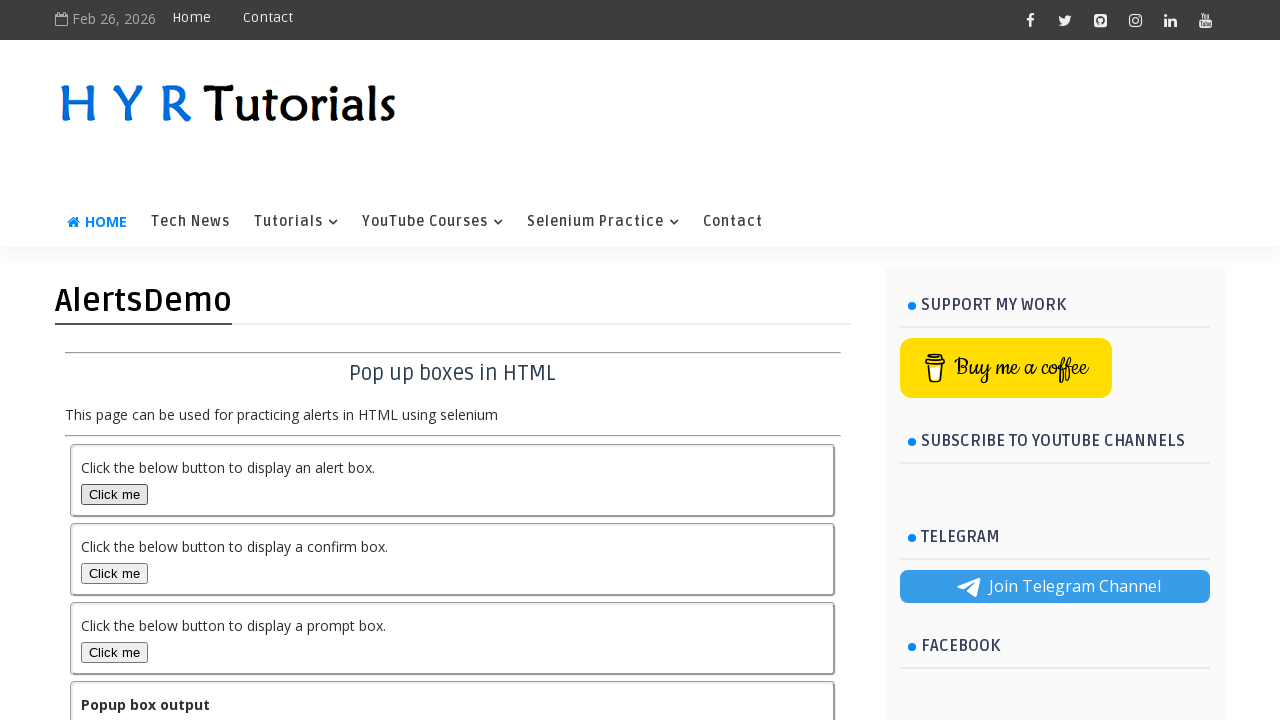

Clicked button to trigger confirm dialog at (114, 573) on #confirmBox
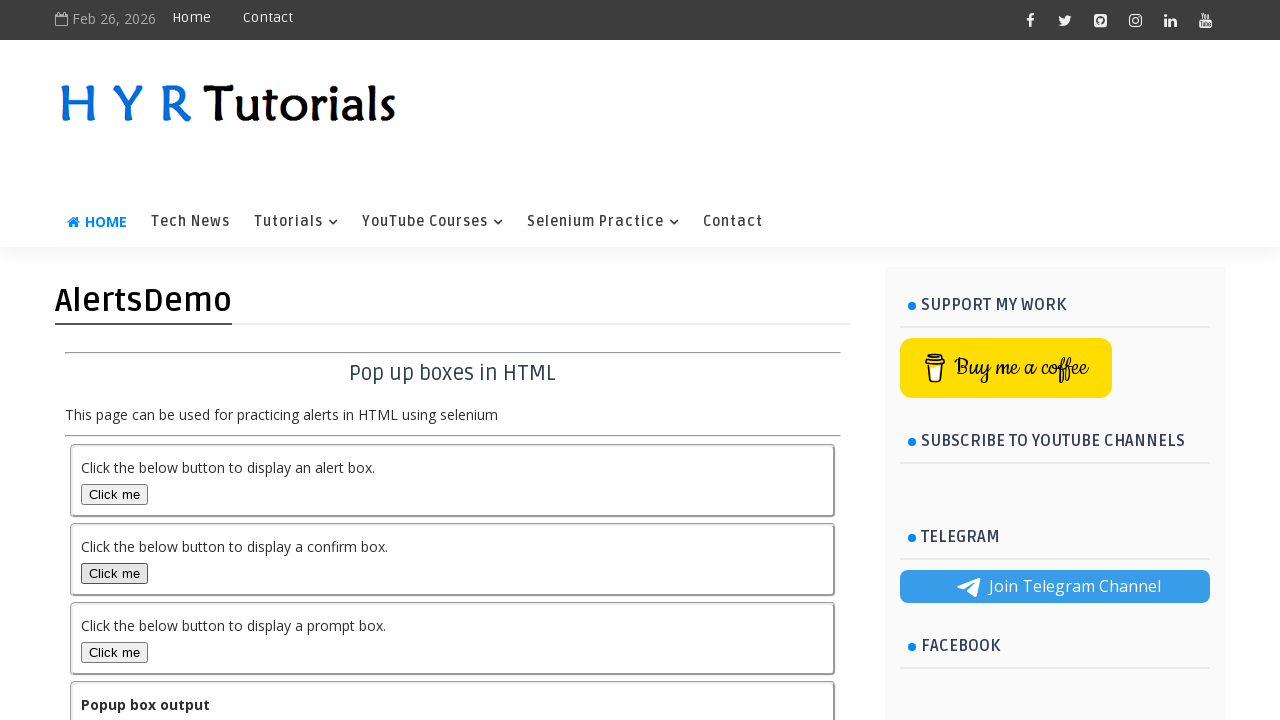

Set up handler to dismiss confirm dialog
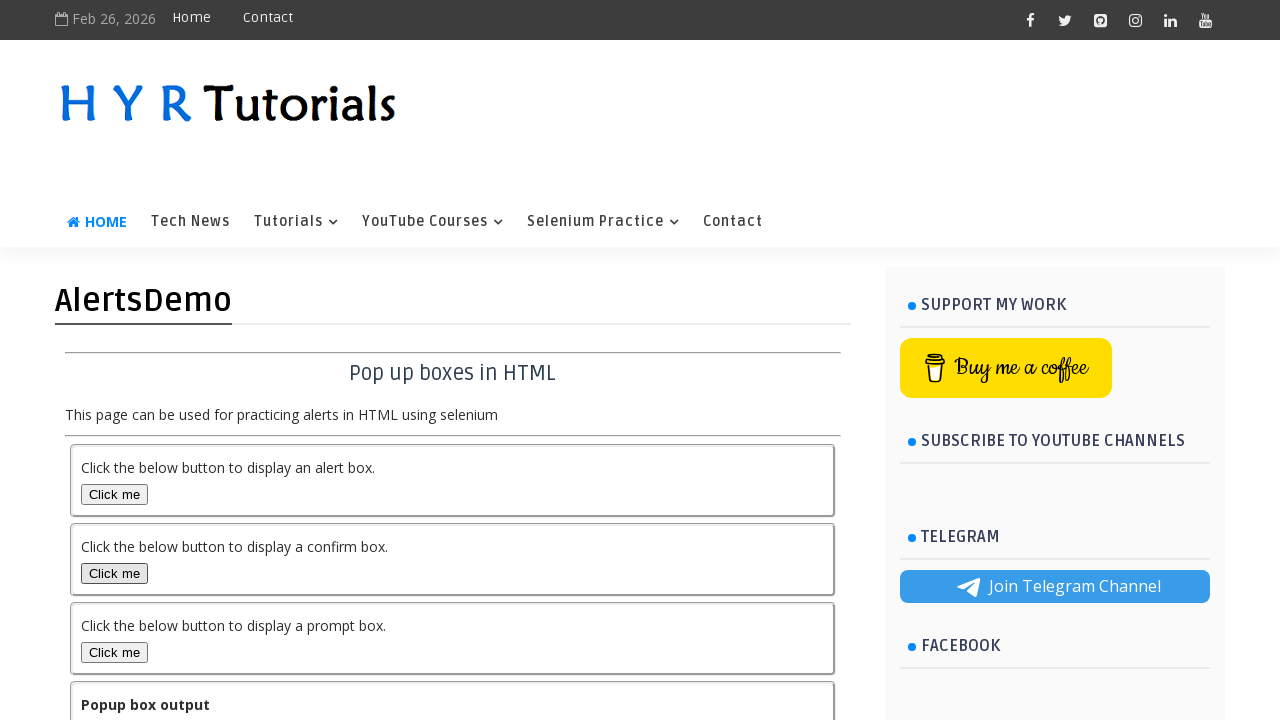

Waited 2 seconds after dismissing confirm dialog
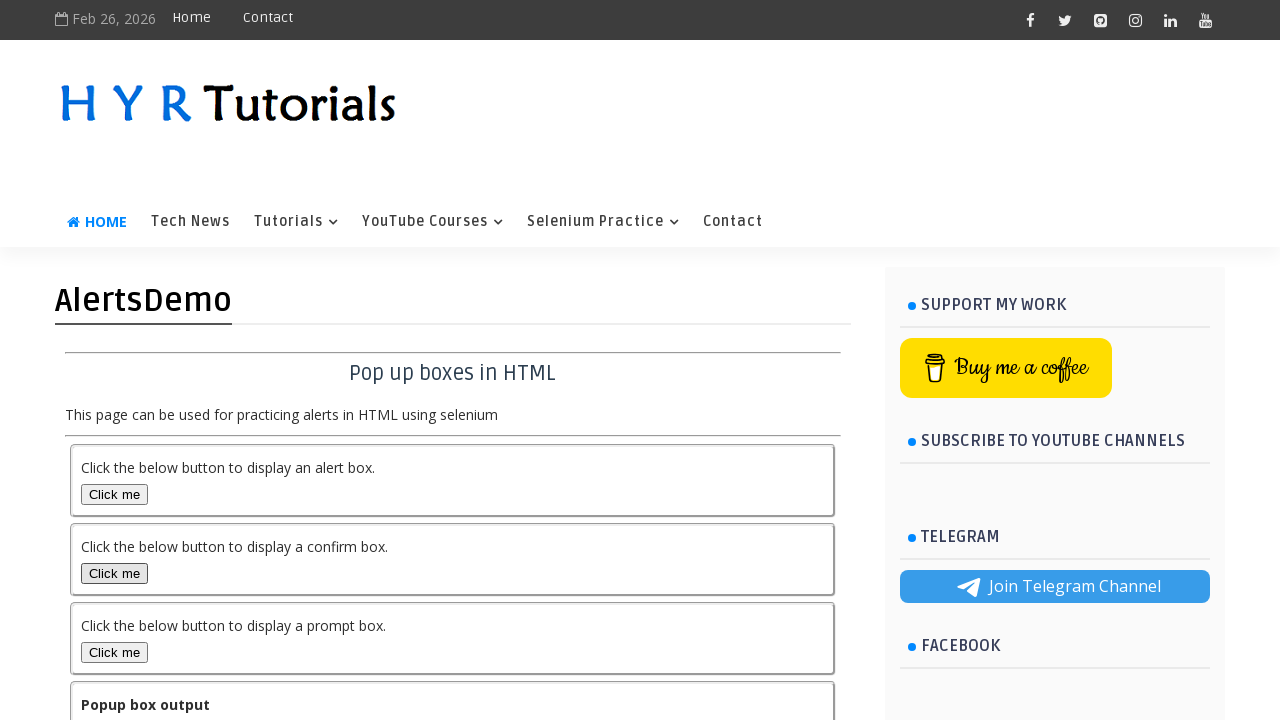

Clicked button to trigger prompt dialog at (114, 652) on xpath=//*[@id='promptBox']
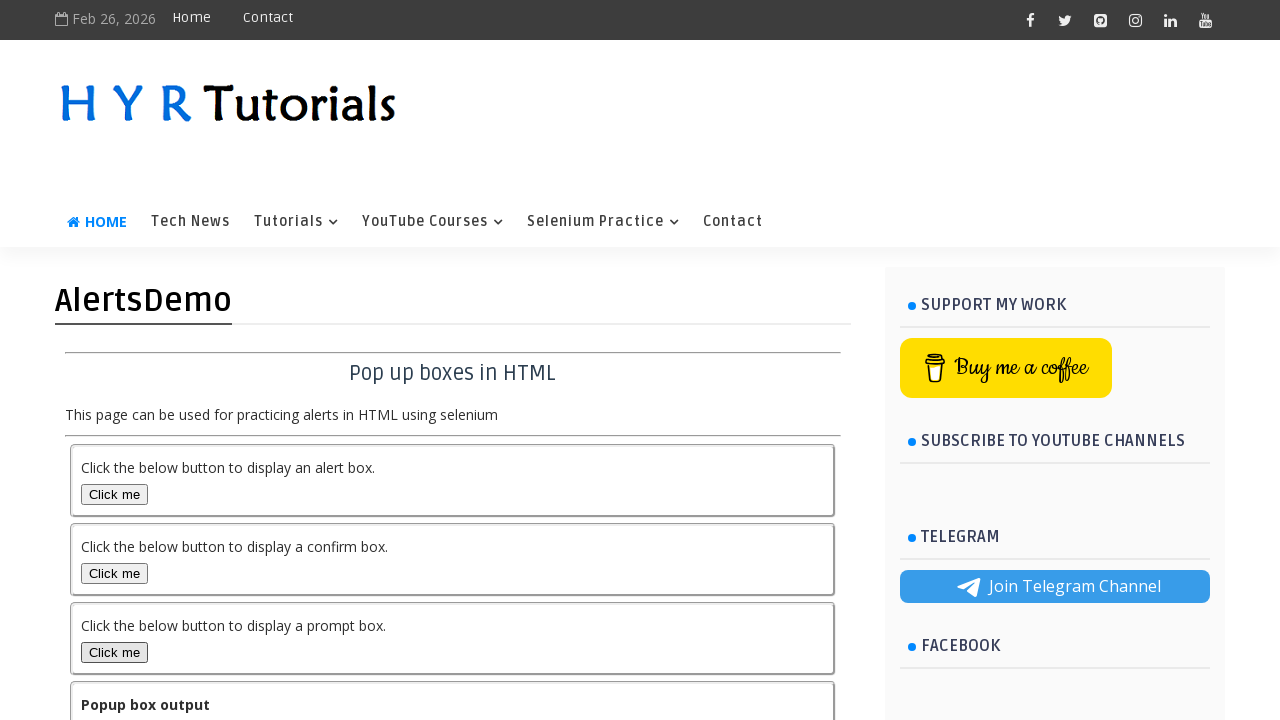

Set up handler to accept prompt dialog with text 'Ripna'
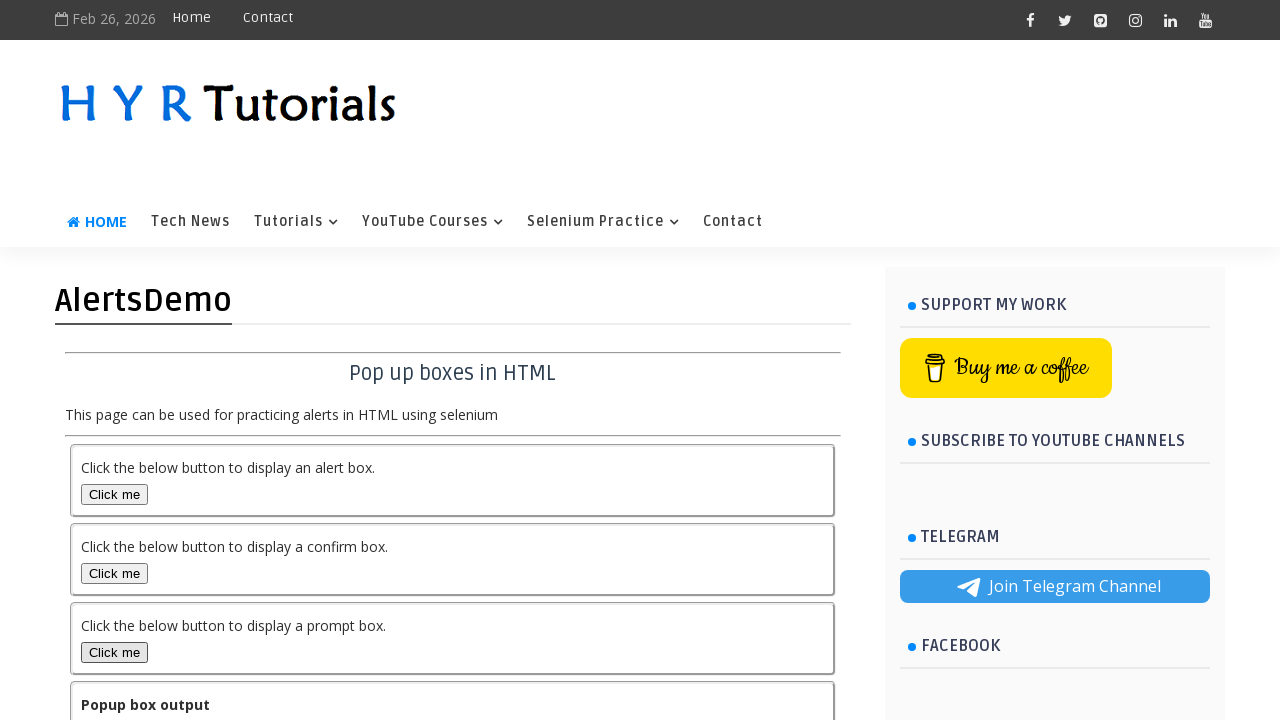

Waited 2 seconds after handling prompt dialog
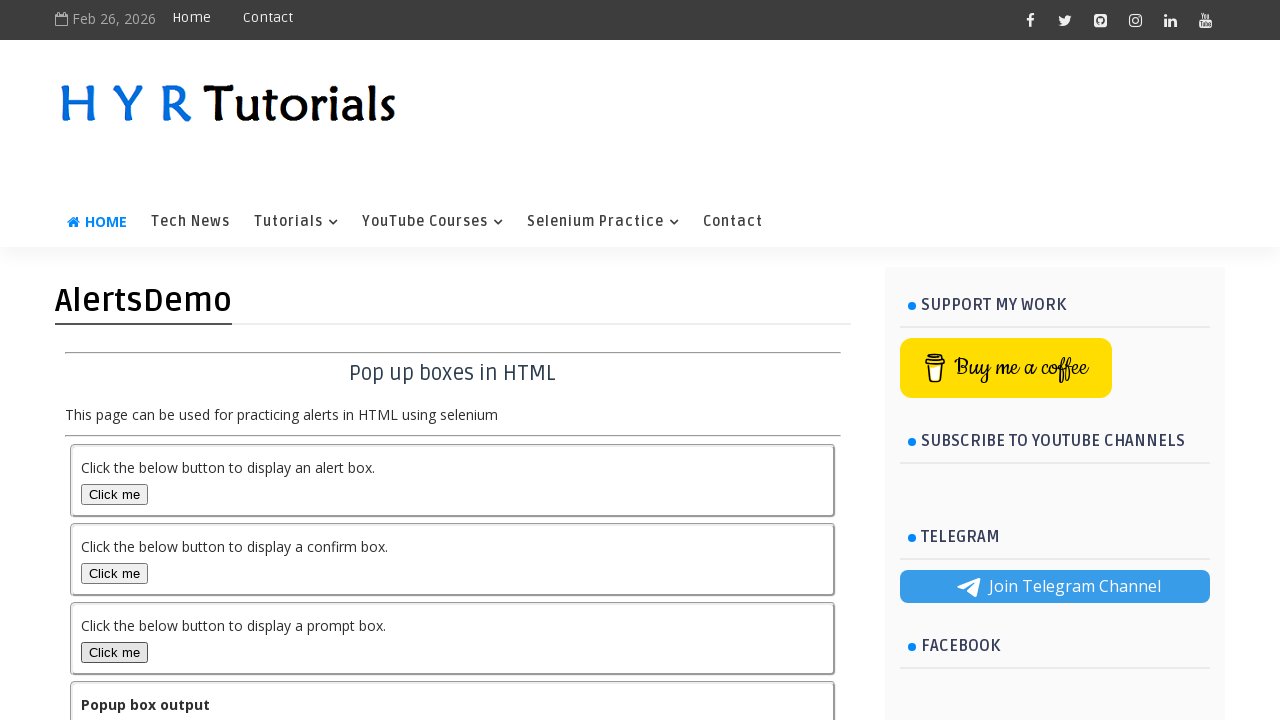

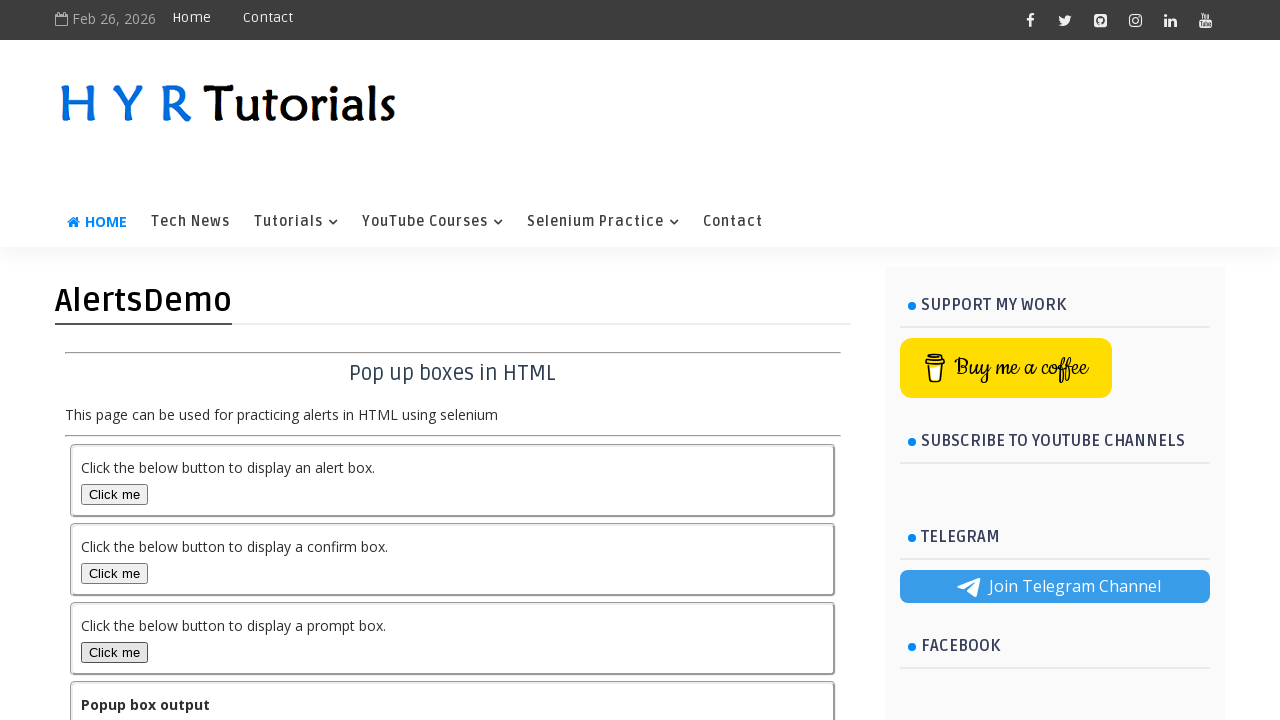